Tests pagination functionality on a product table by navigating through multiple pages and selecting checkboxes in each row

Starting URL: https://testautomationpractice.blogspot.com

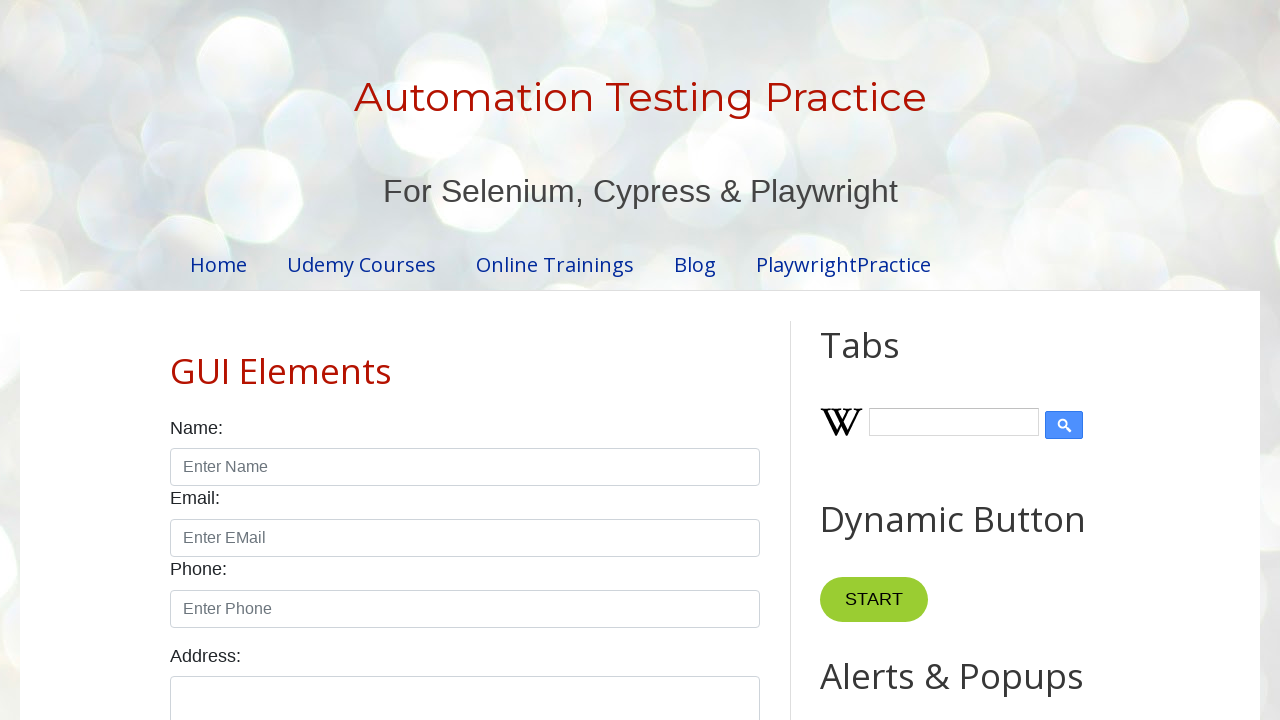

Retrieved row count from product table
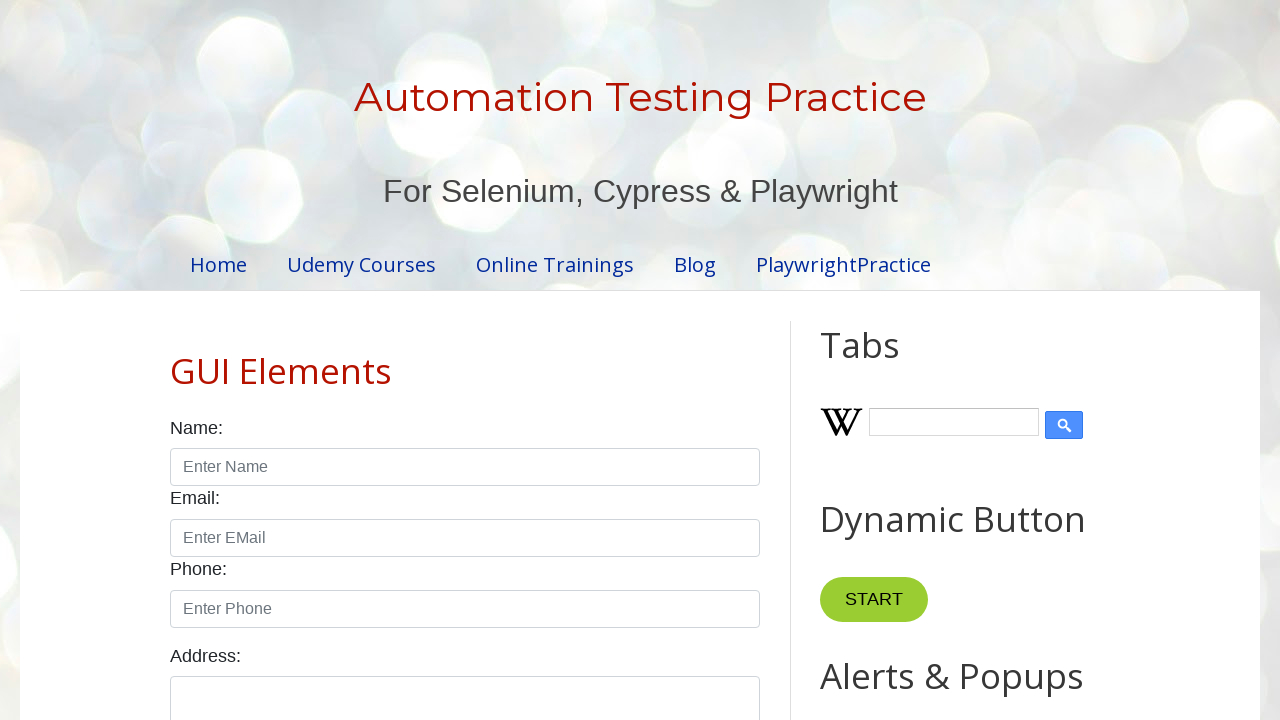

Clicked pagination link for page 2 at (456, 361) on //ul[@id='pagination']//li[2]
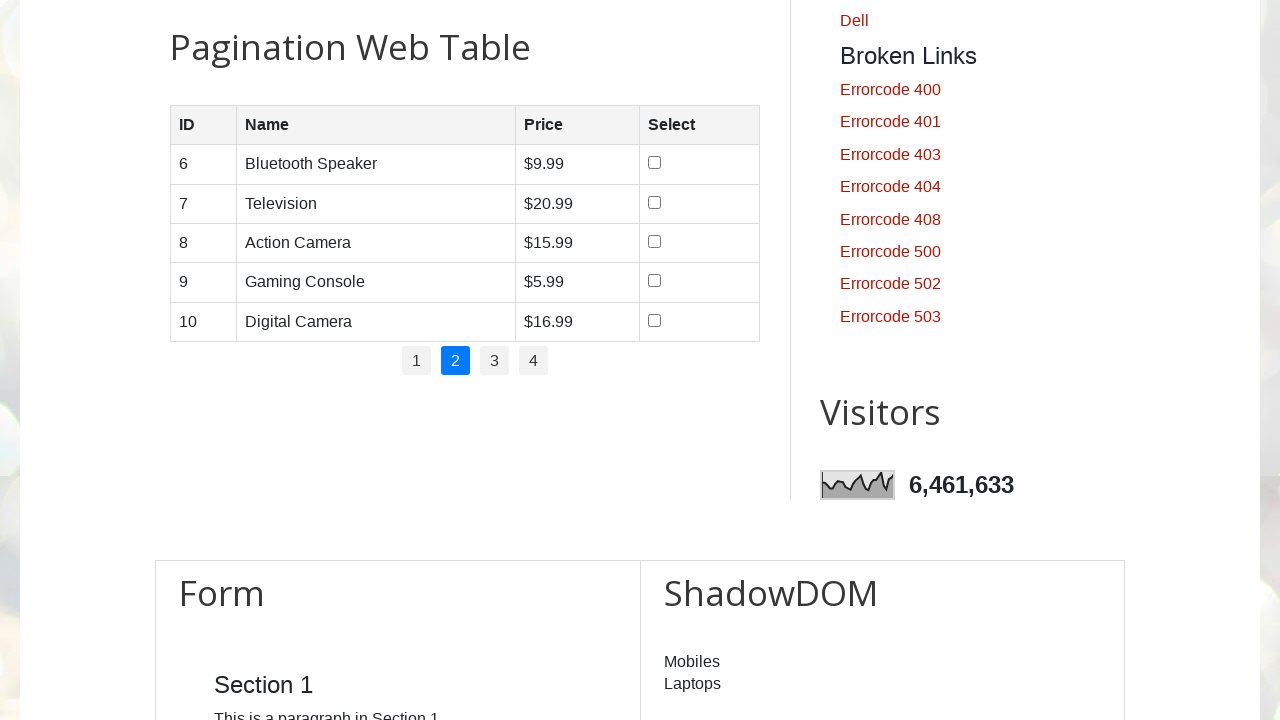

Waited for page 2 table to load
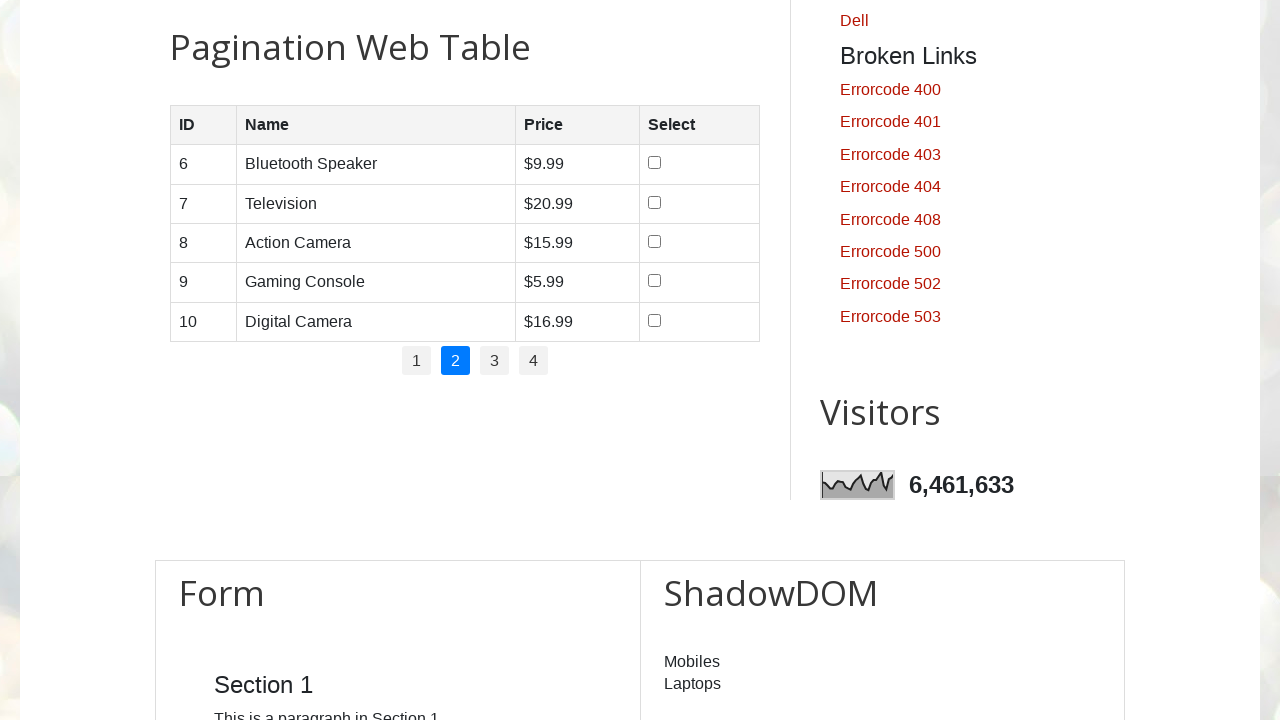

Located checkboxes on page 2
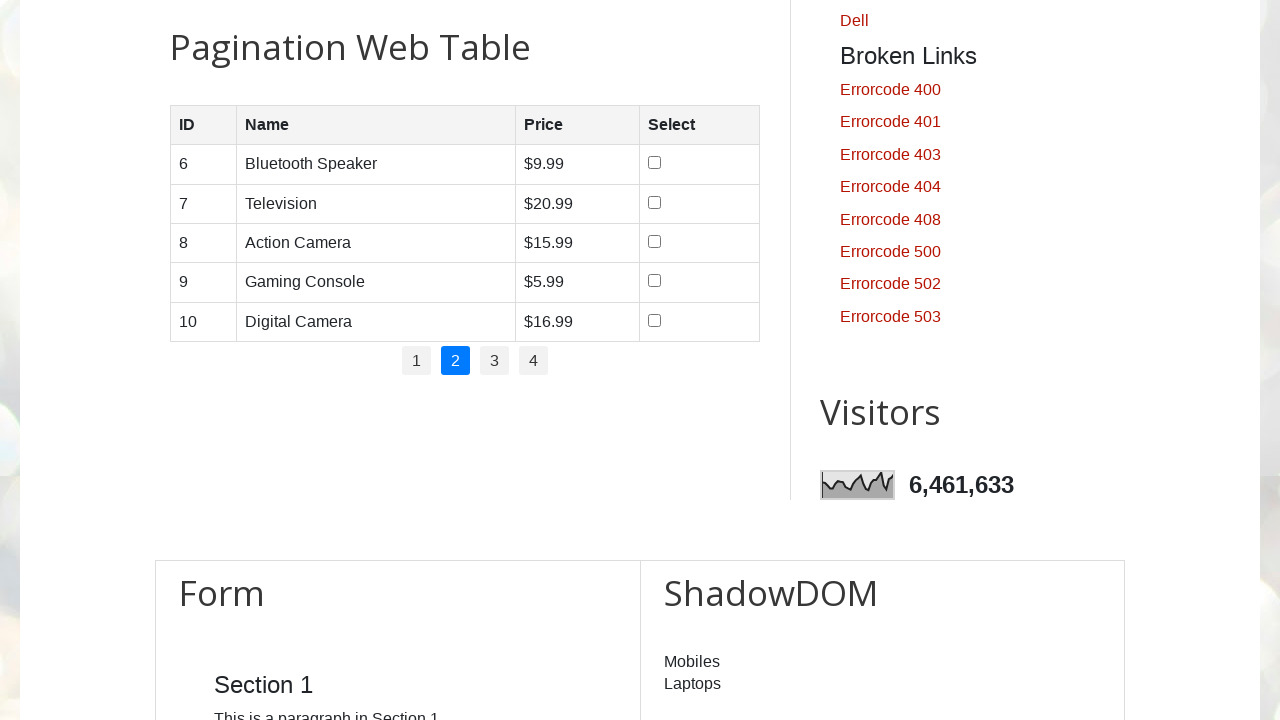

Clicked checkbox 1 on page 2 at (654, 163) on xpath=//table[@id='productTable']//td[4]//input >> nth=0
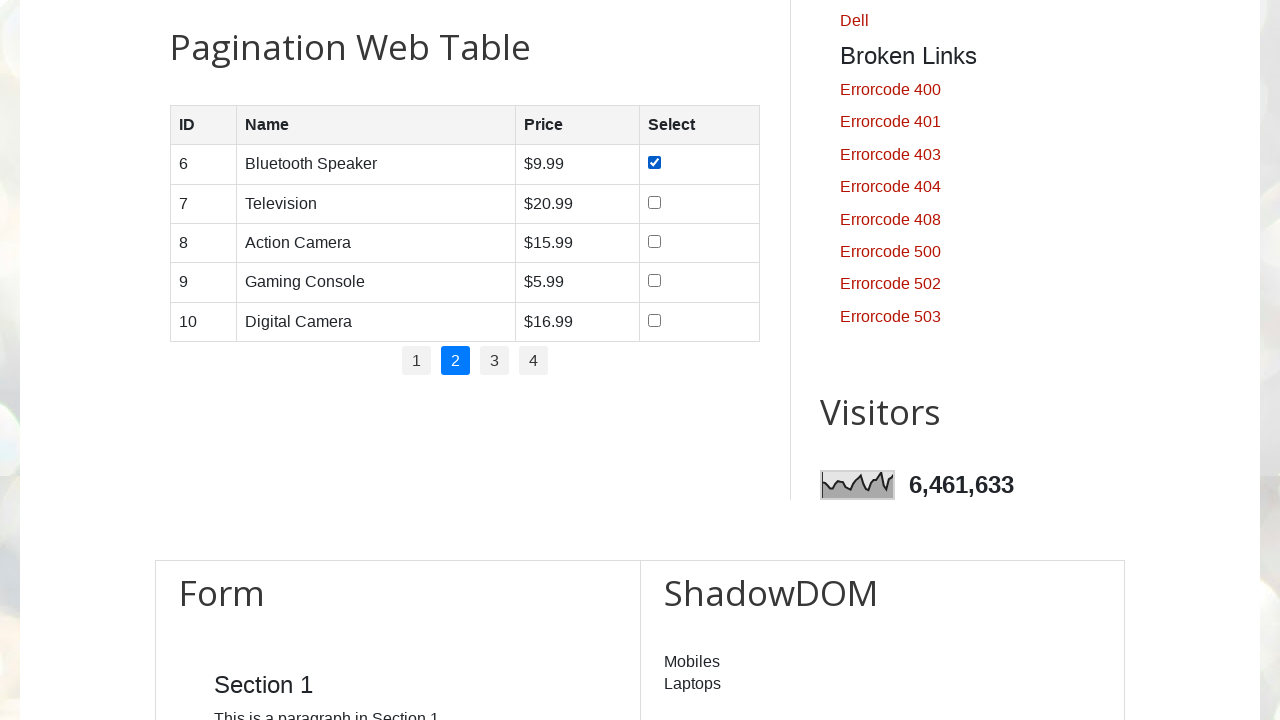

Clicked checkbox 2 on page 2 at (654, 202) on xpath=//table[@id='productTable']//td[4]//input >> nth=1
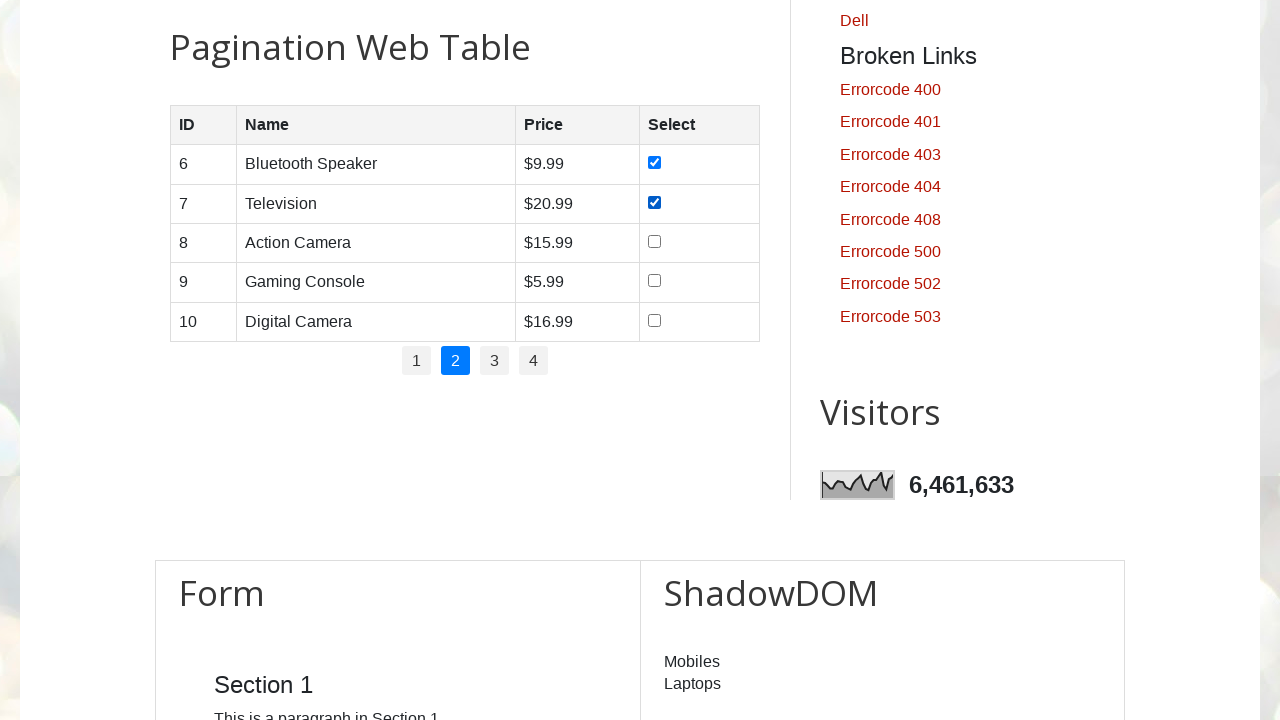

Clicked checkbox 3 on page 2 at (654, 241) on xpath=//table[@id='productTable']//td[4]//input >> nth=2
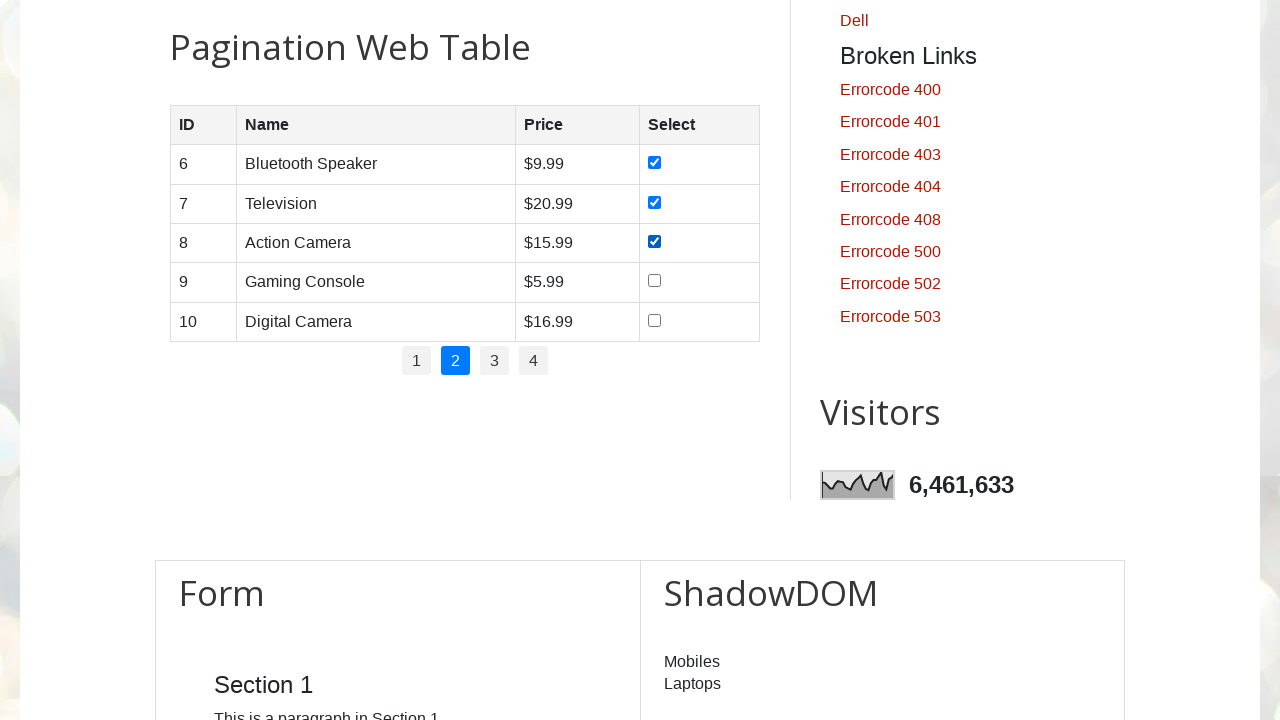

Clicked checkbox 4 on page 2 at (654, 281) on xpath=//table[@id='productTable']//td[4]//input >> nth=3
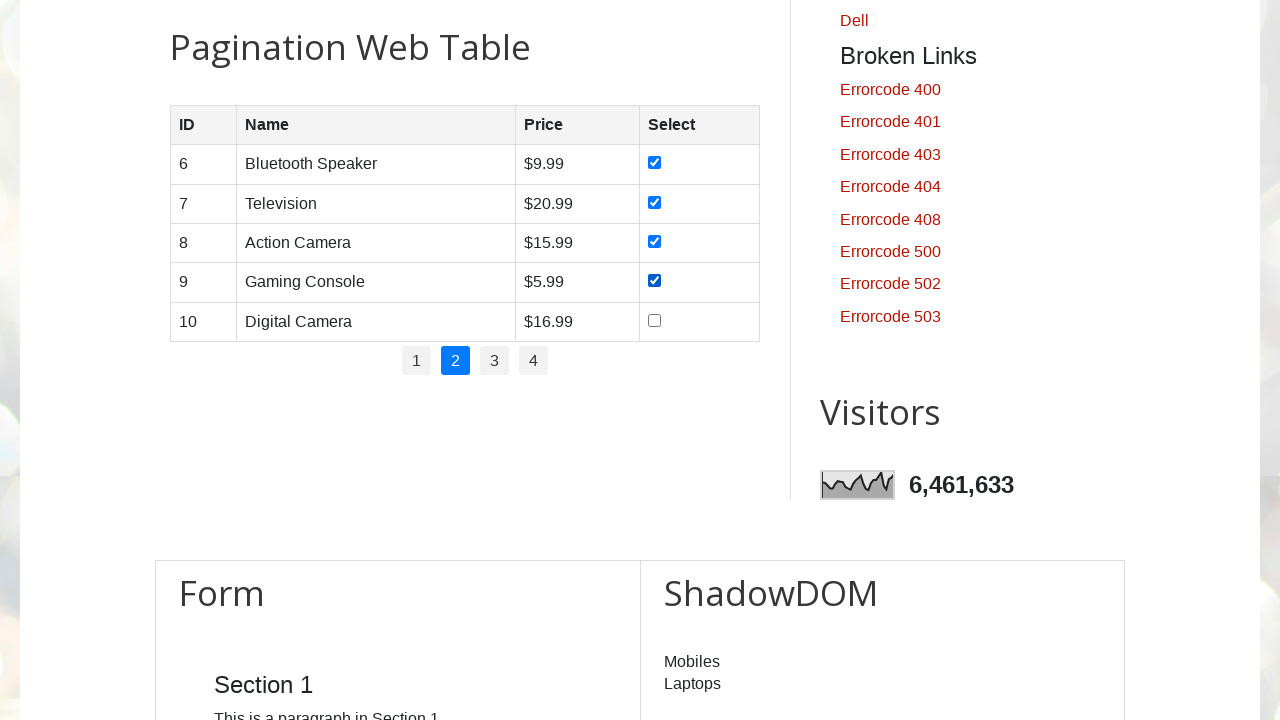

Clicked checkbox 5 on page 2 at (654, 320) on xpath=//table[@id='productTable']//td[4]//input >> nth=4
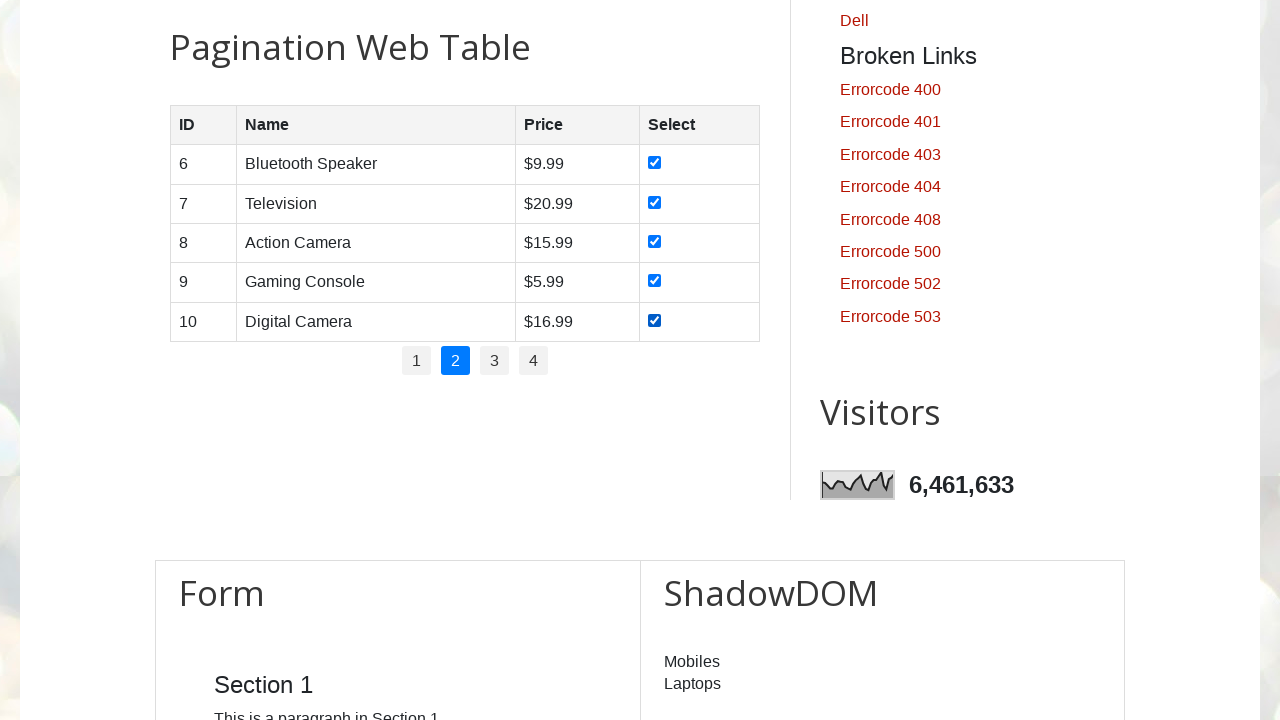

Clicked pagination link for page 3 at (494, 361) on //ul[@id='pagination']//li[3]
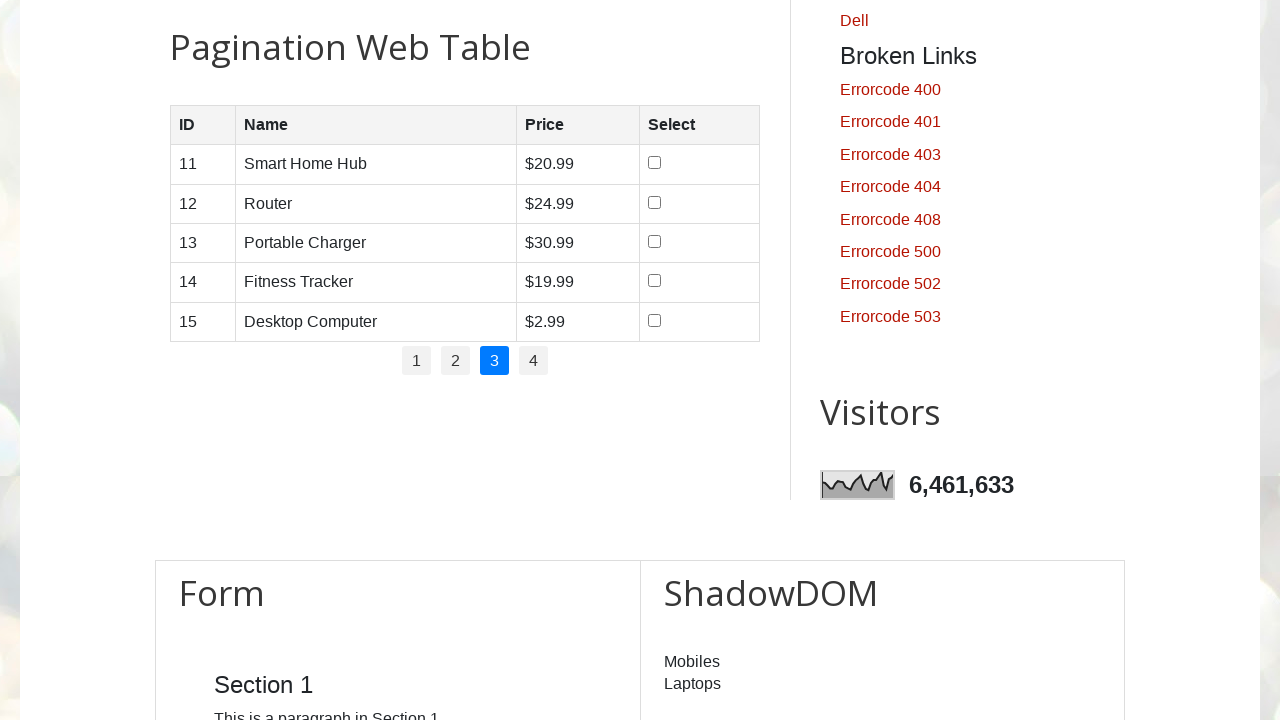

Waited for page 3 table to load
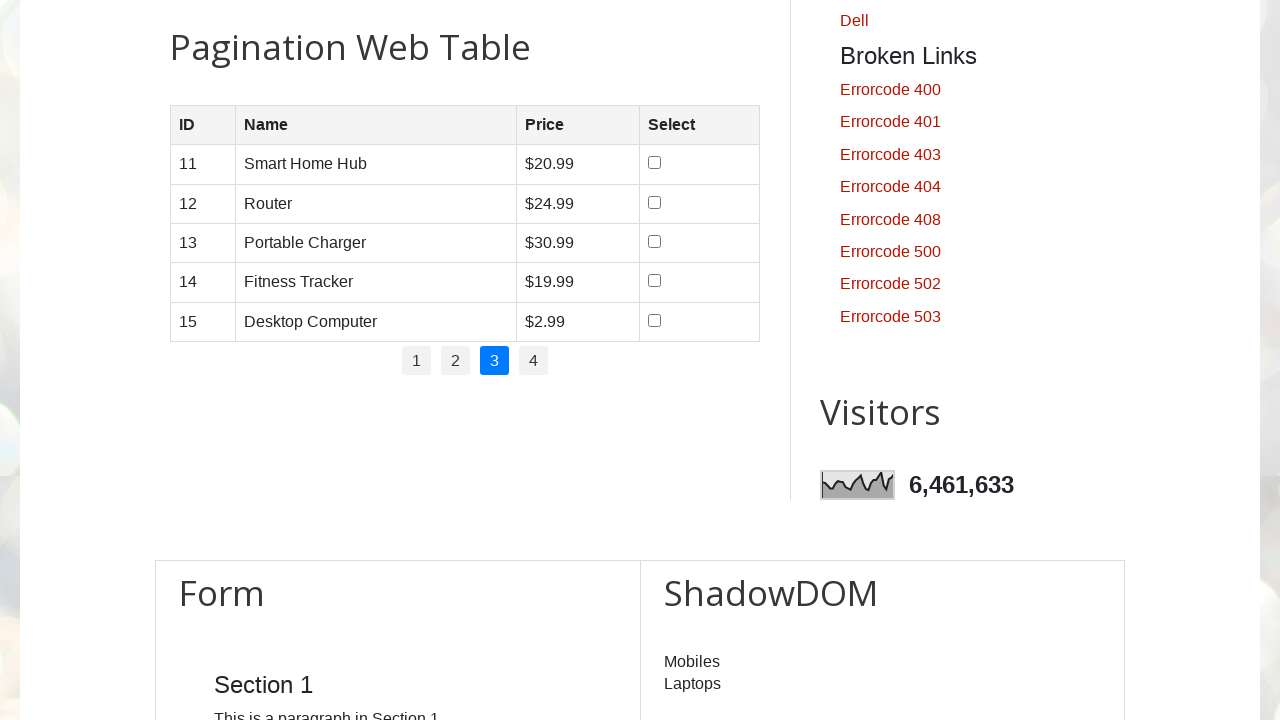

Located checkboxes on page 3
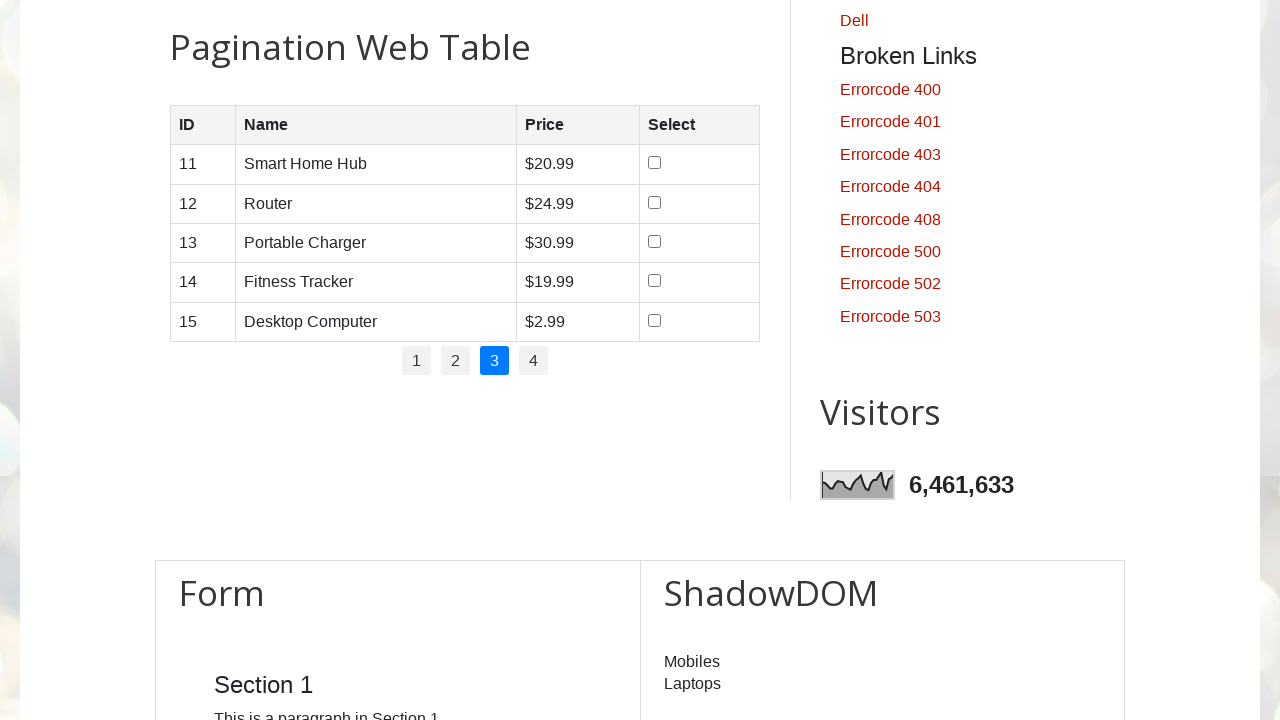

Clicked checkbox 1 on page 3 at (655, 163) on xpath=//table[@id='productTable']//td[4]//input >> nth=0
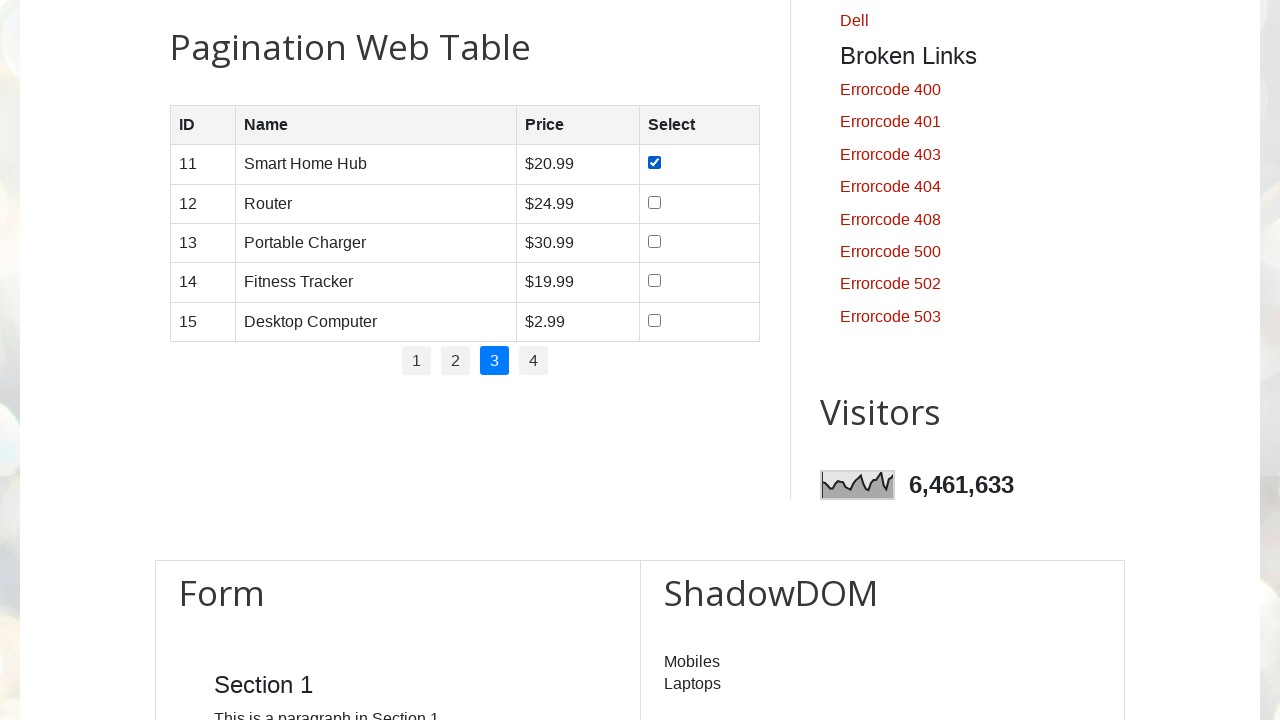

Clicked checkbox 2 on page 3 at (655, 202) on xpath=//table[@id='productTable']//td[4]//input >> nth=1
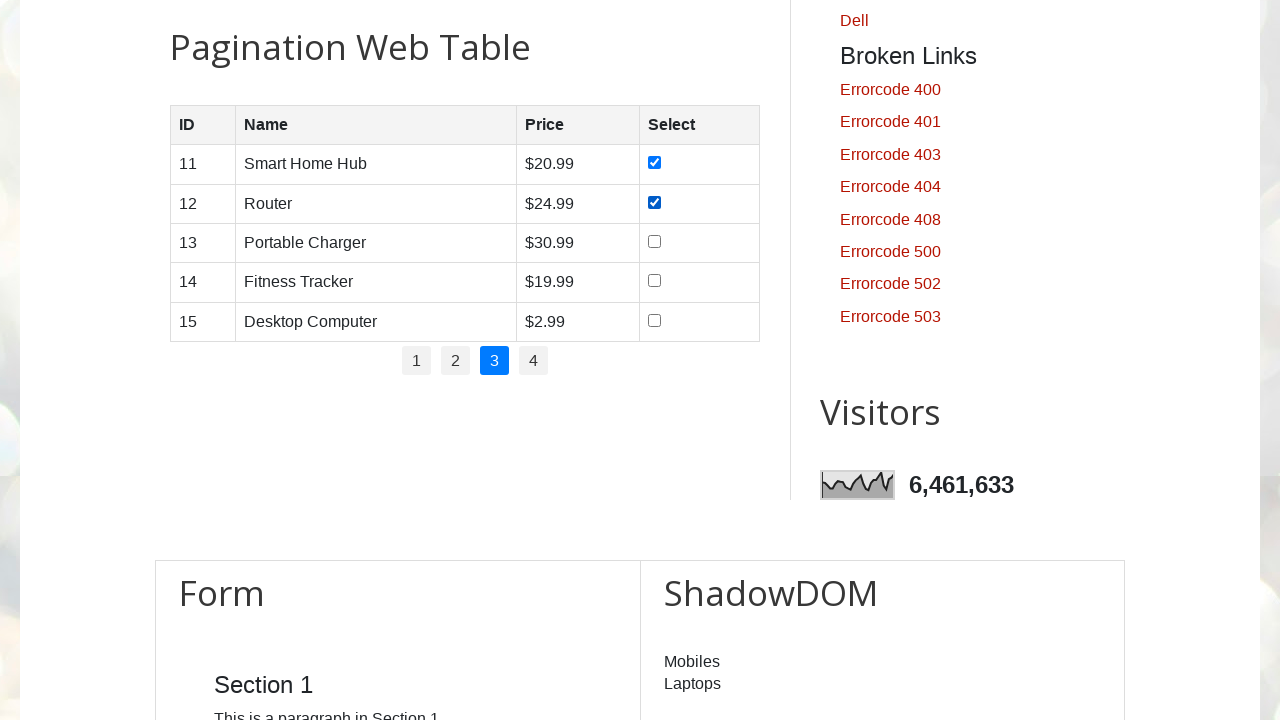

Clicked checkbox 3 on page 3 at (655, 241) on xpath=//table[@id='productTable']//td[4]//input >> nth=2
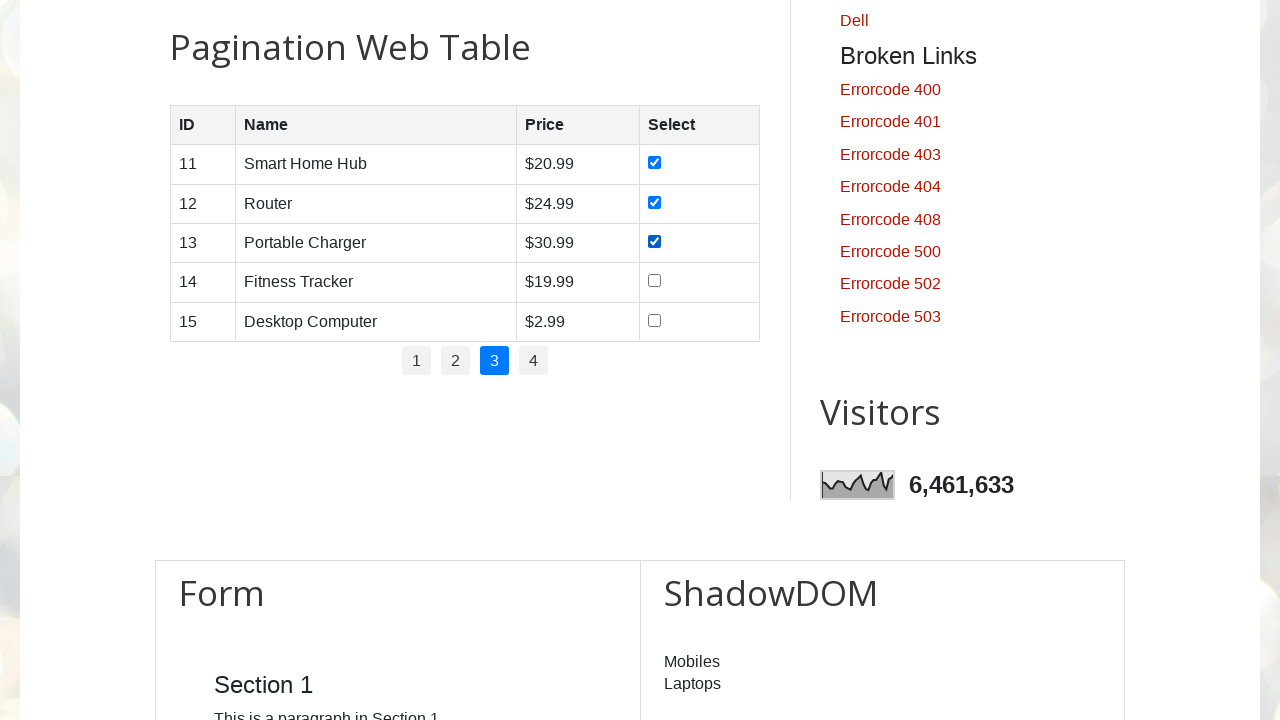

Clicked checkbox 4 on page 3 at (655, 281) on xpath=//table[@id='productTable']//td[4]//input >> nth=3
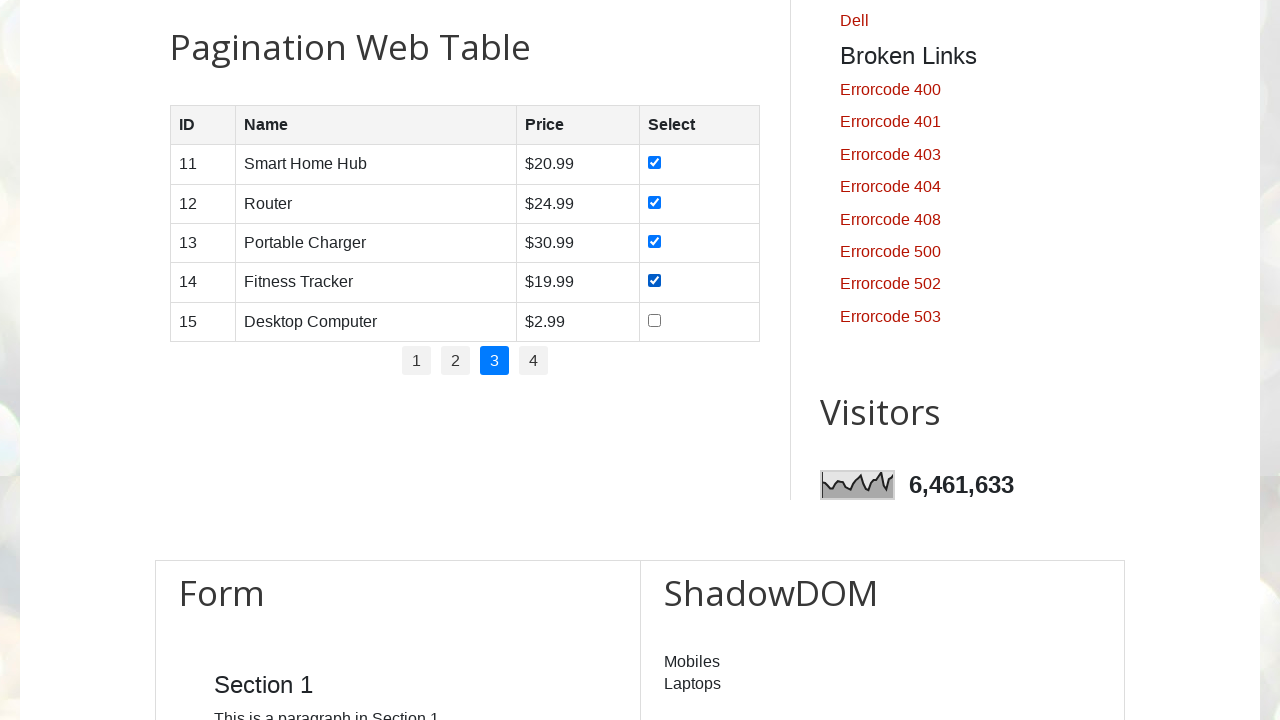

Clicked checkbox 5 on page 3 at (655, 320) on xpath=//table[@id='productTable']//td[4]//input >> nth=4
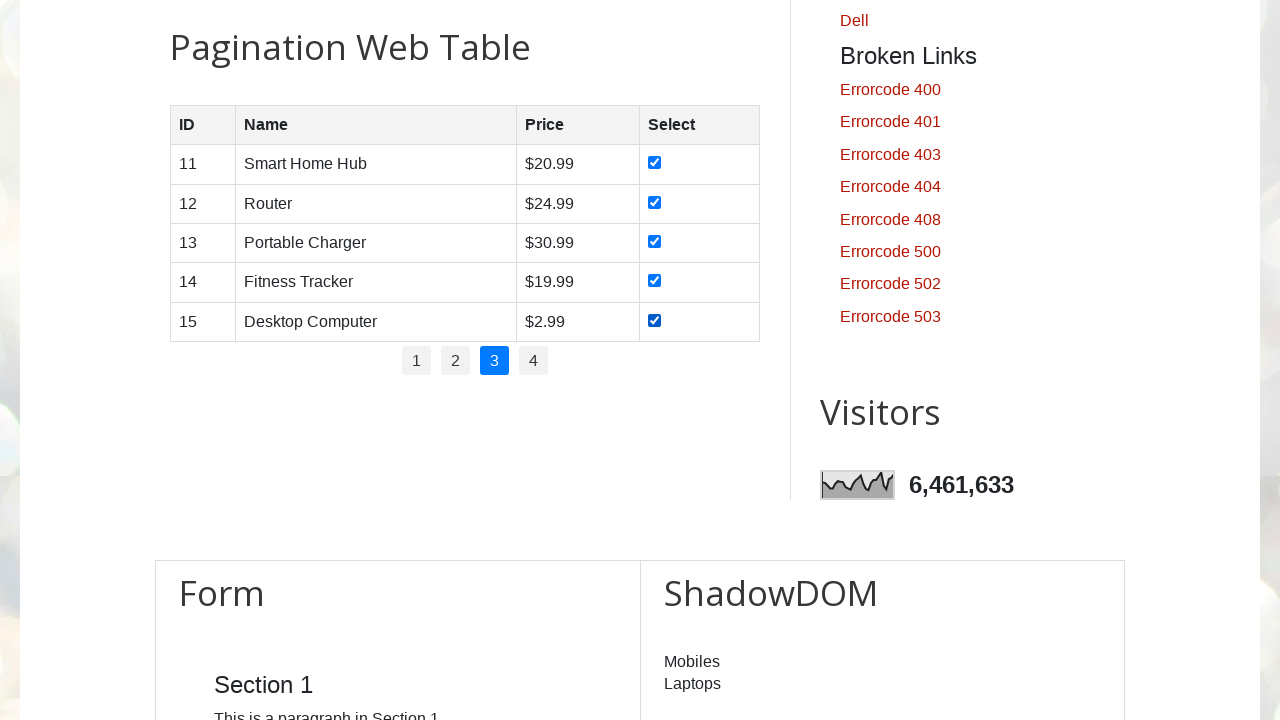

Clicked pagination link for page 4 at (534, 361) on //ul[@id='pagination']//li[4]
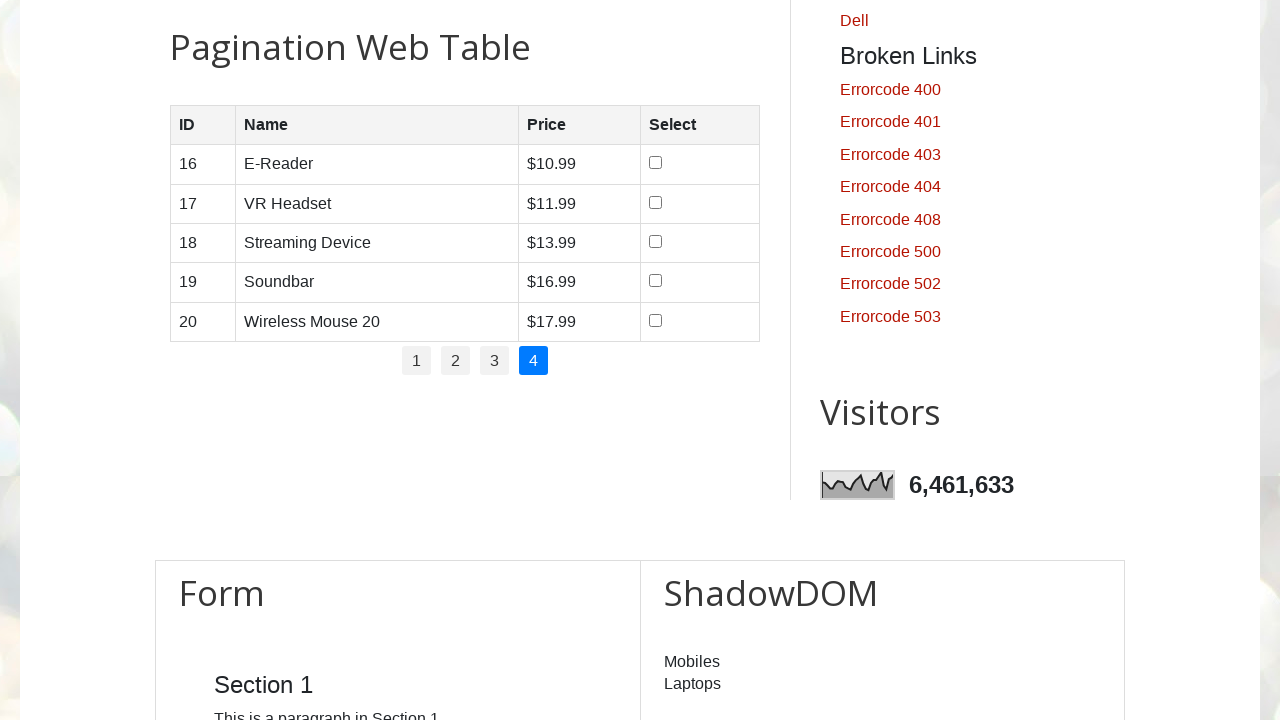

Waited for page 4 table to load
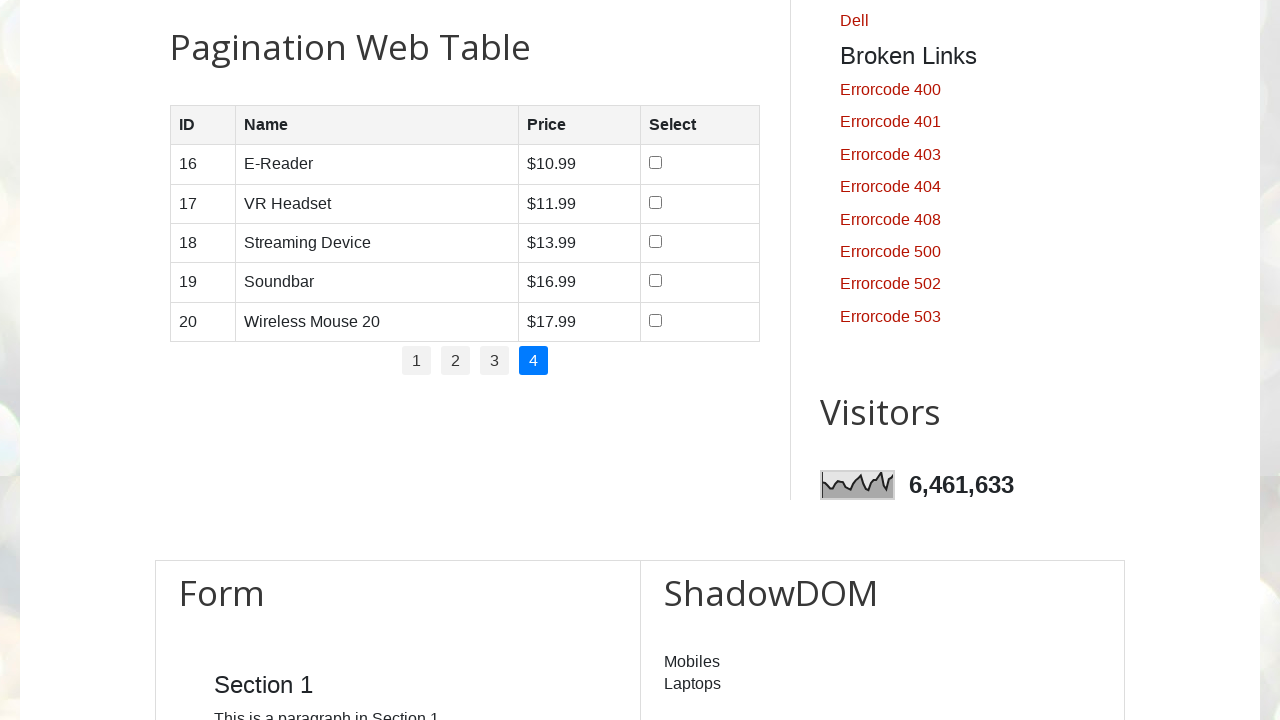

Located checkboxes on page 4
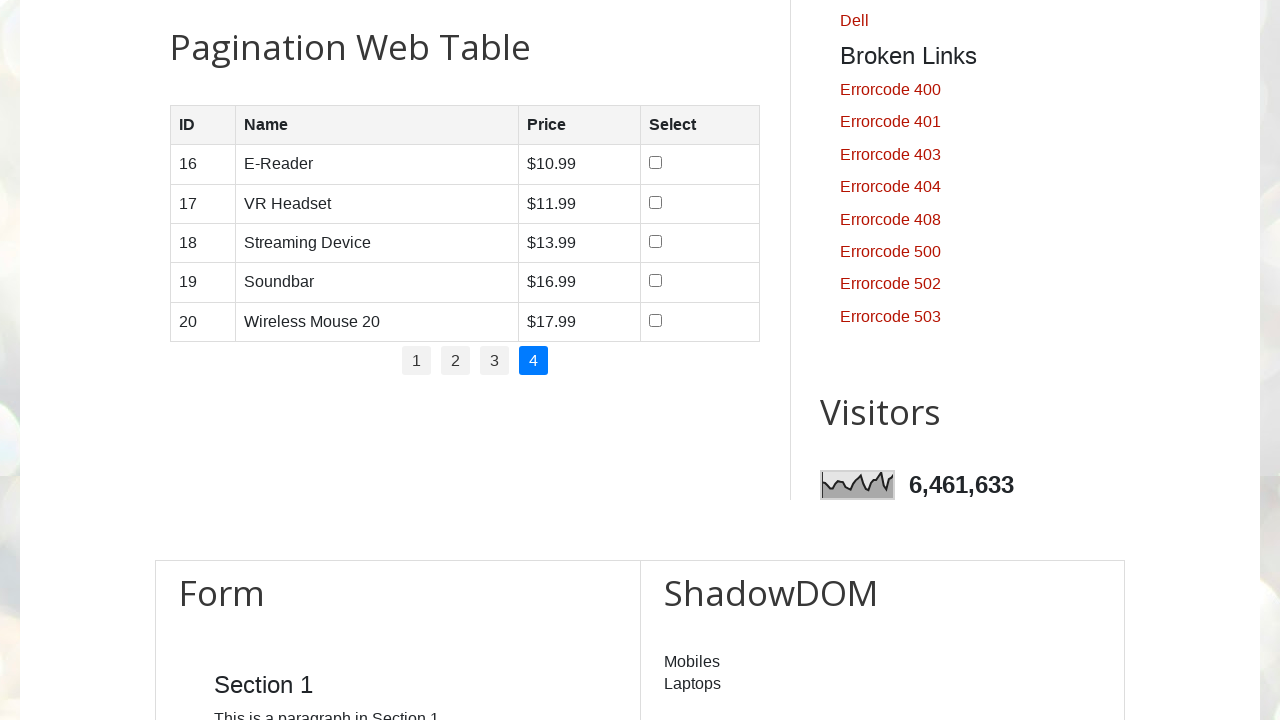

Clicked checkbox 1 on page 4 at (656, 163) on xpath=//table[@id='productTable']//td[4]//input >> nth=0
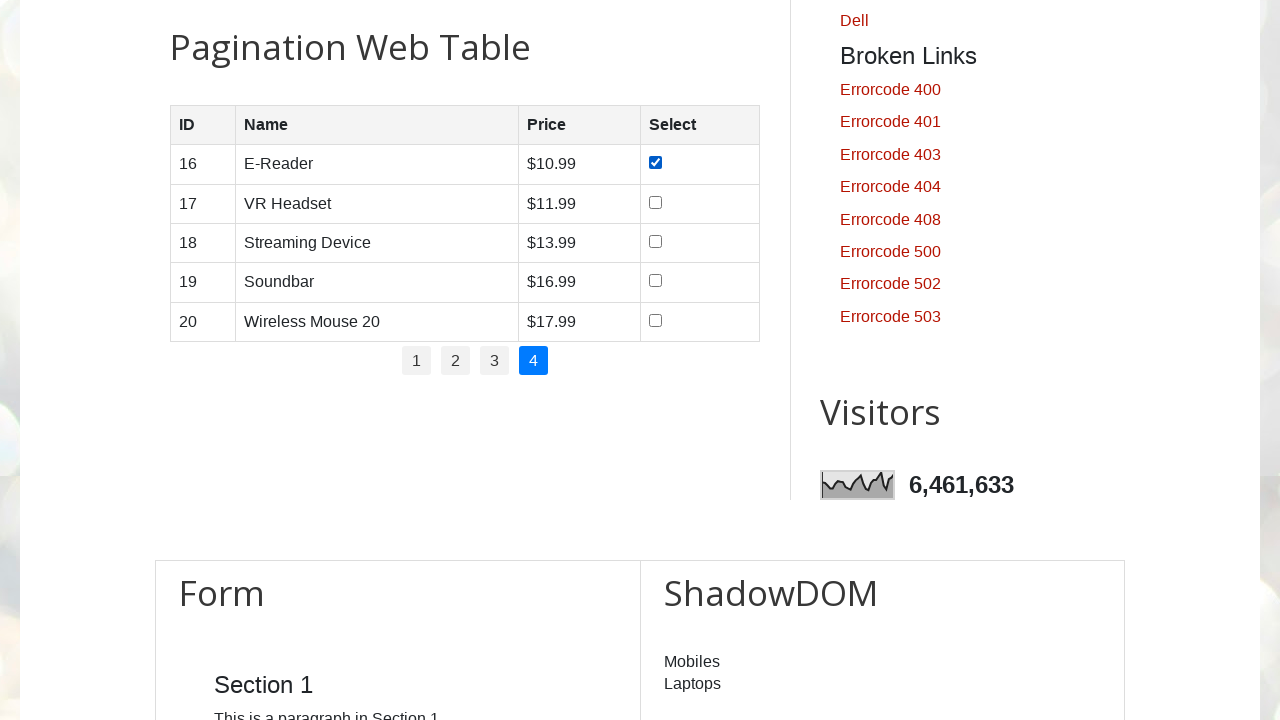

Clicked checkbox 2 on page 4 at (656, 202) on xpath=//table[@id='productTable']//td[4]//input >> nth=1
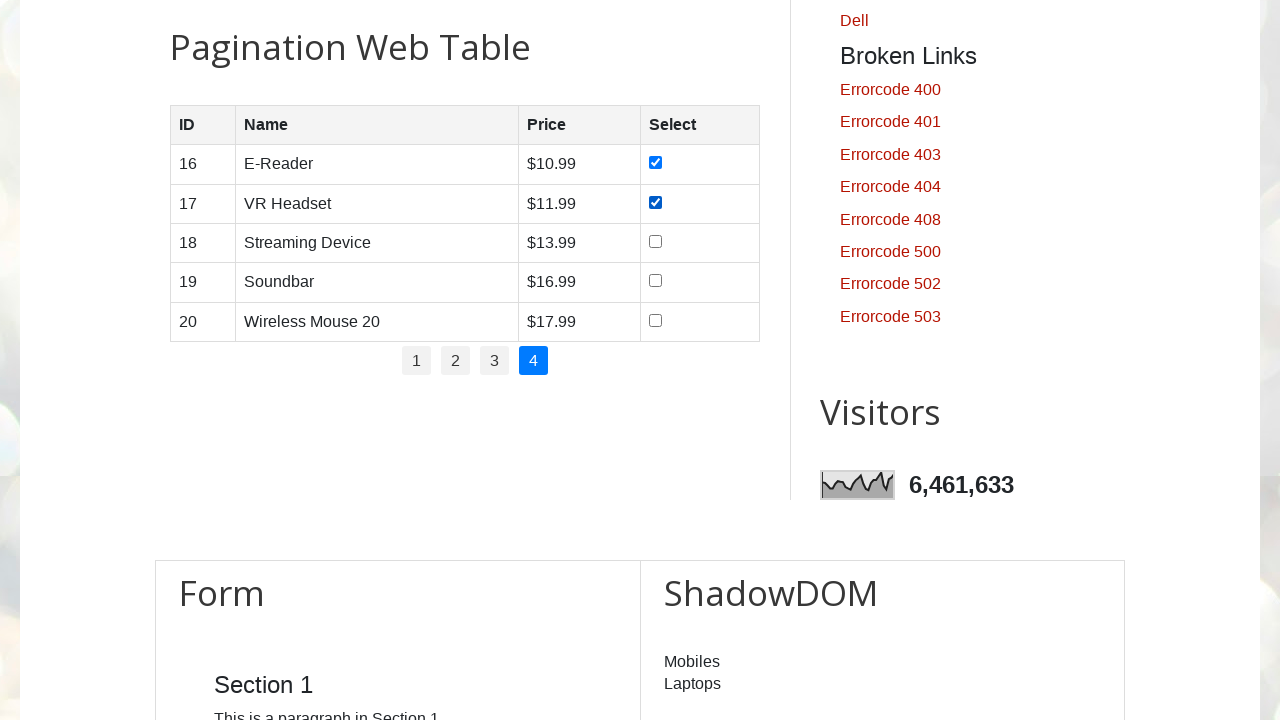

Clicked checkbox 3 on page 4 at (656, 241) on xpath=//table[@id='productTable']//td[4]//input >> nth=2
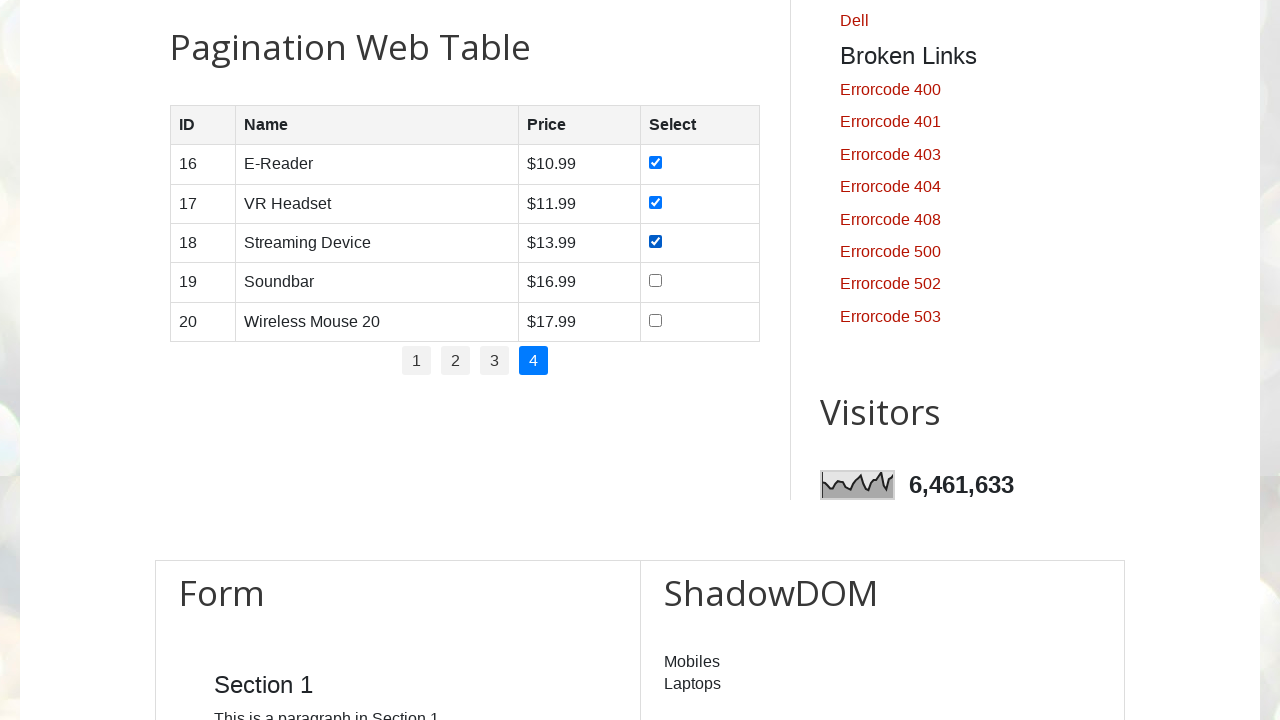

Clicked checkbox 4 on page 4 at (656, 281) on xpath=//table[@id='productTable']//td[4]//input >> nth=3
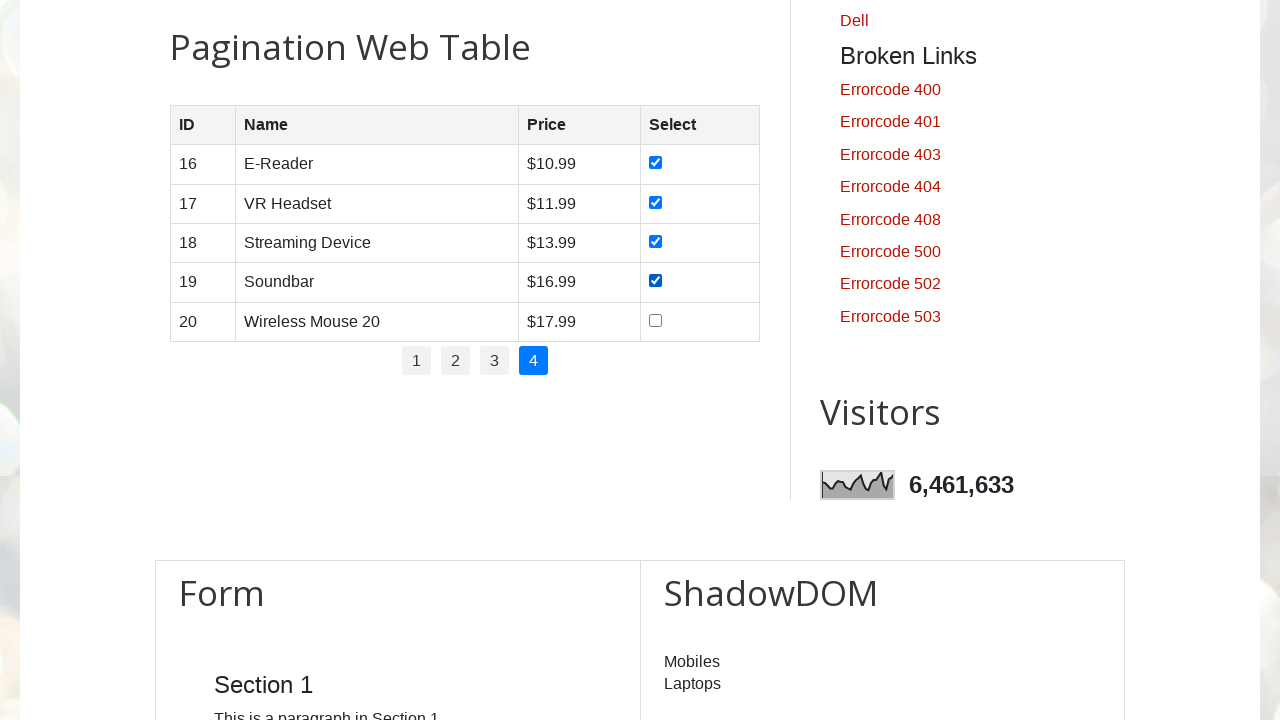

Clicked checkbox 5 on page 4 at (656, 320) on xpath=//table[@id='productTable']//td[4]//input >> nth=4
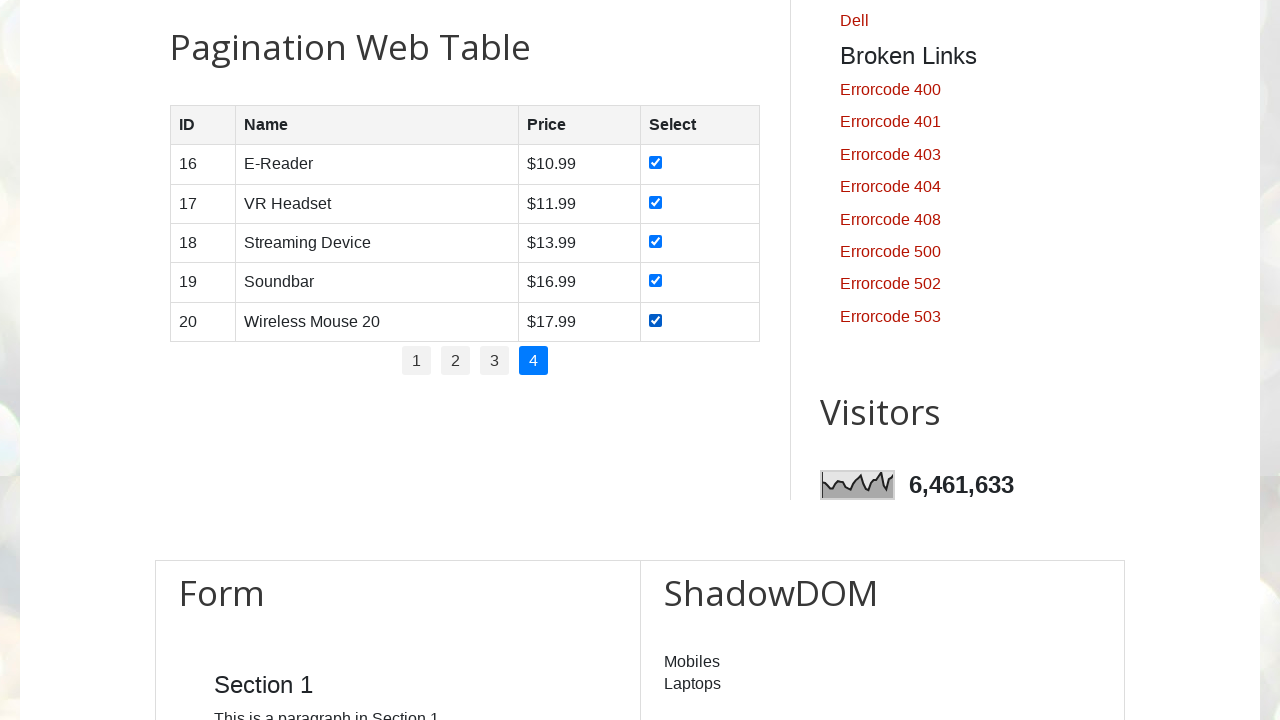

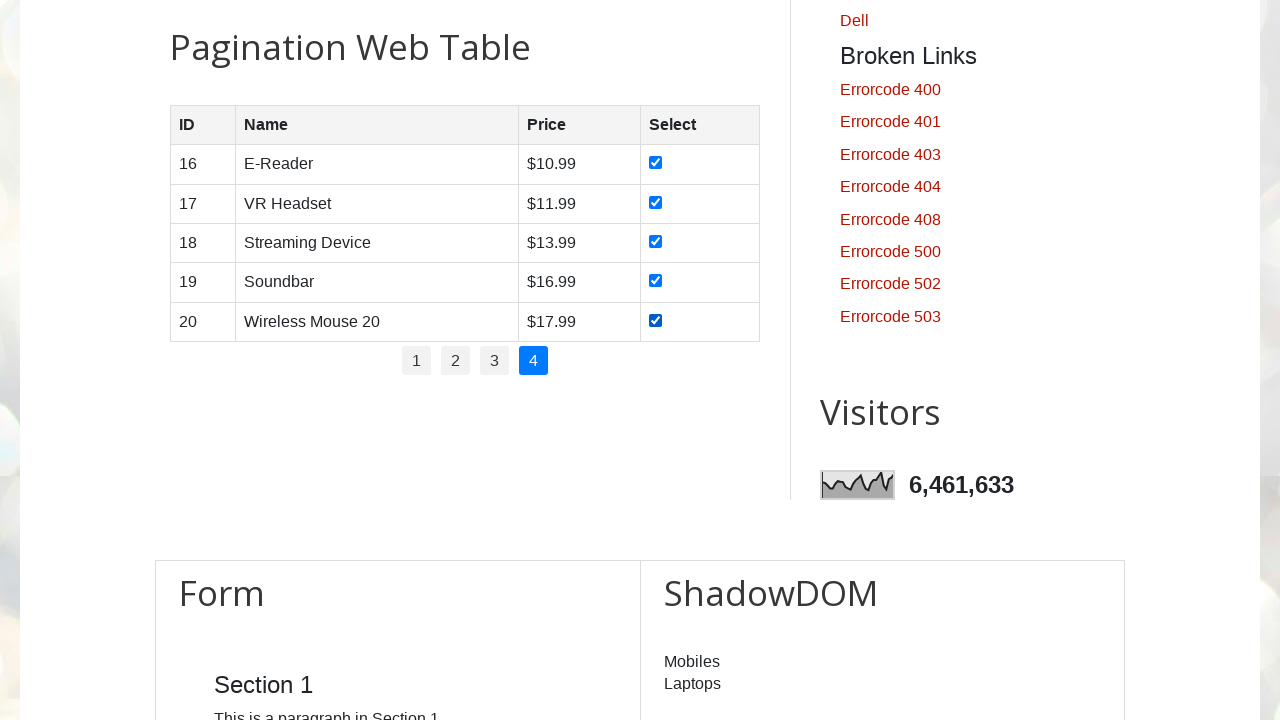